Tests that the navbar dropdown menu contains all expected component links by clicking the dropdown and verifying the menu items.

Starting URL: https://formy-project.herokuapp.com/

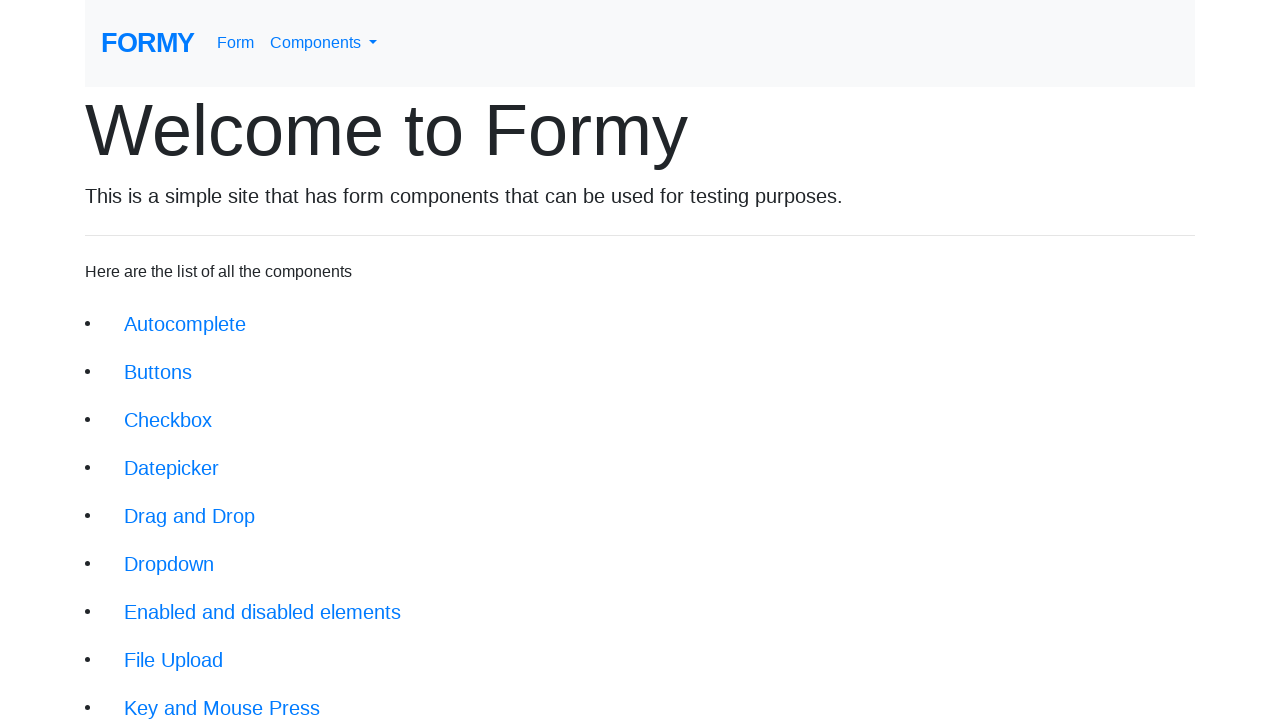

Clicked navbar dropdown menu link at (324, 43) on a#navbarDropdownMenuLink
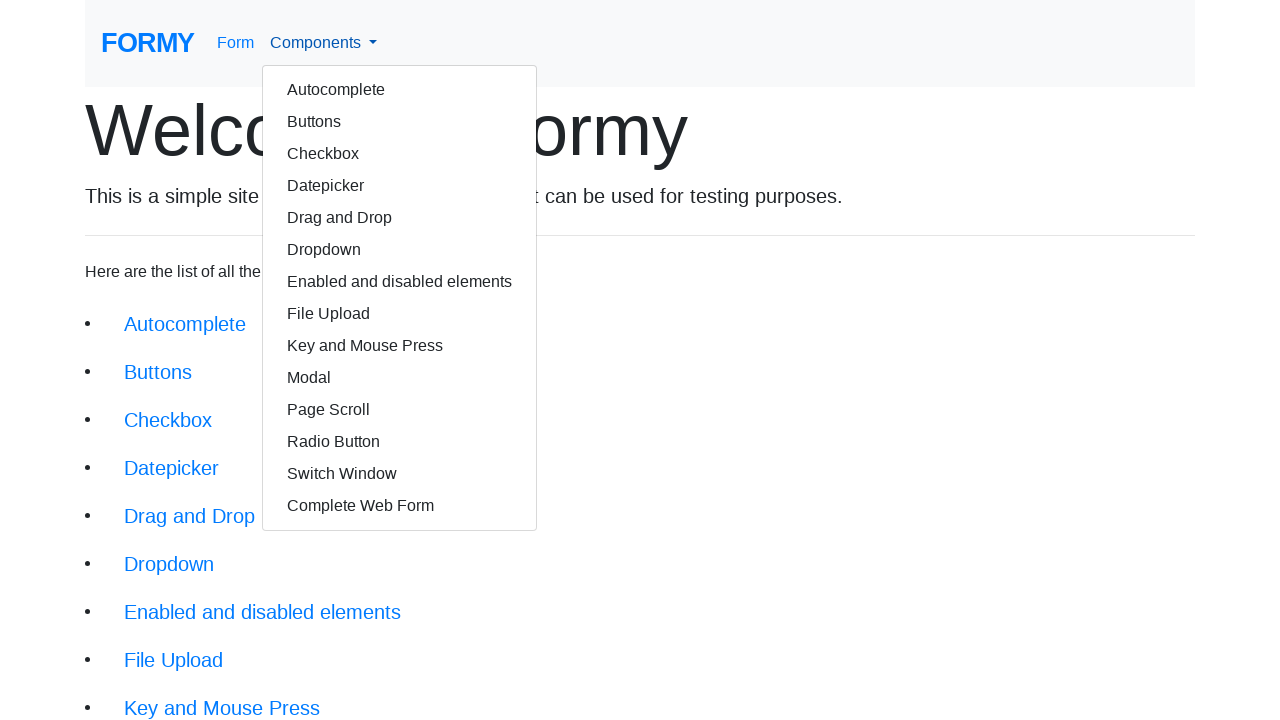

Dropdown menu items loaded and are visible
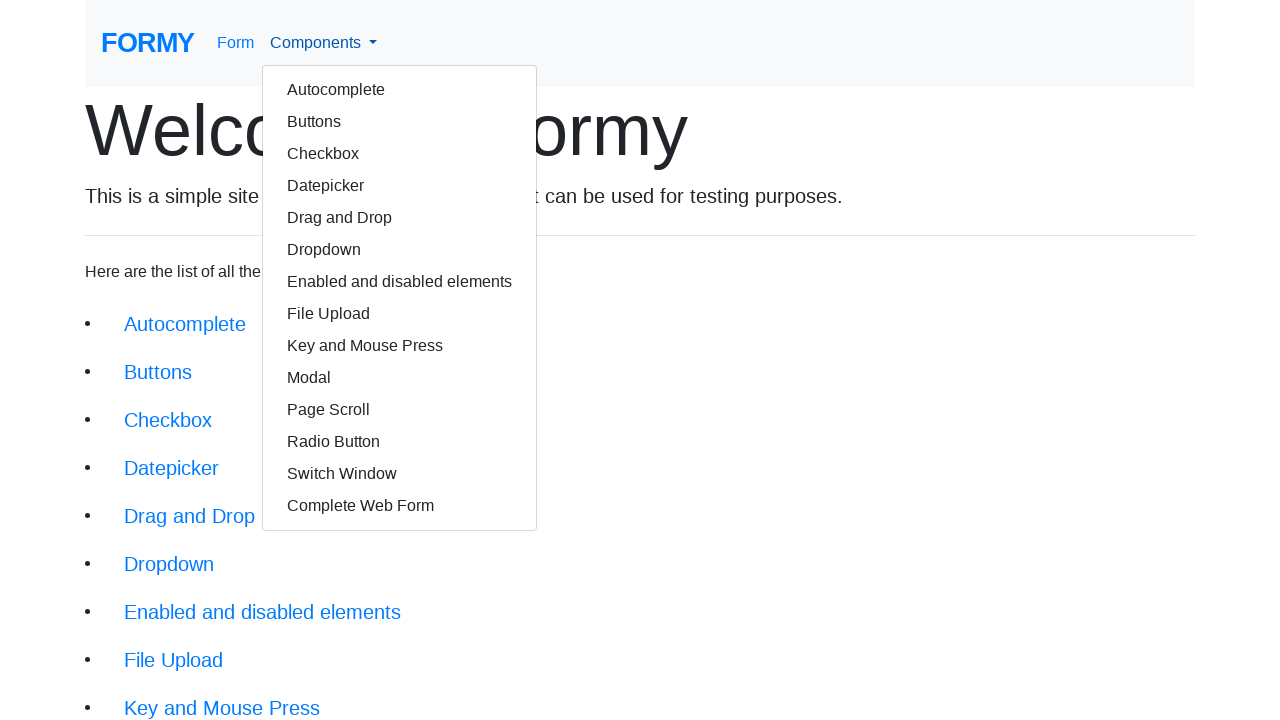

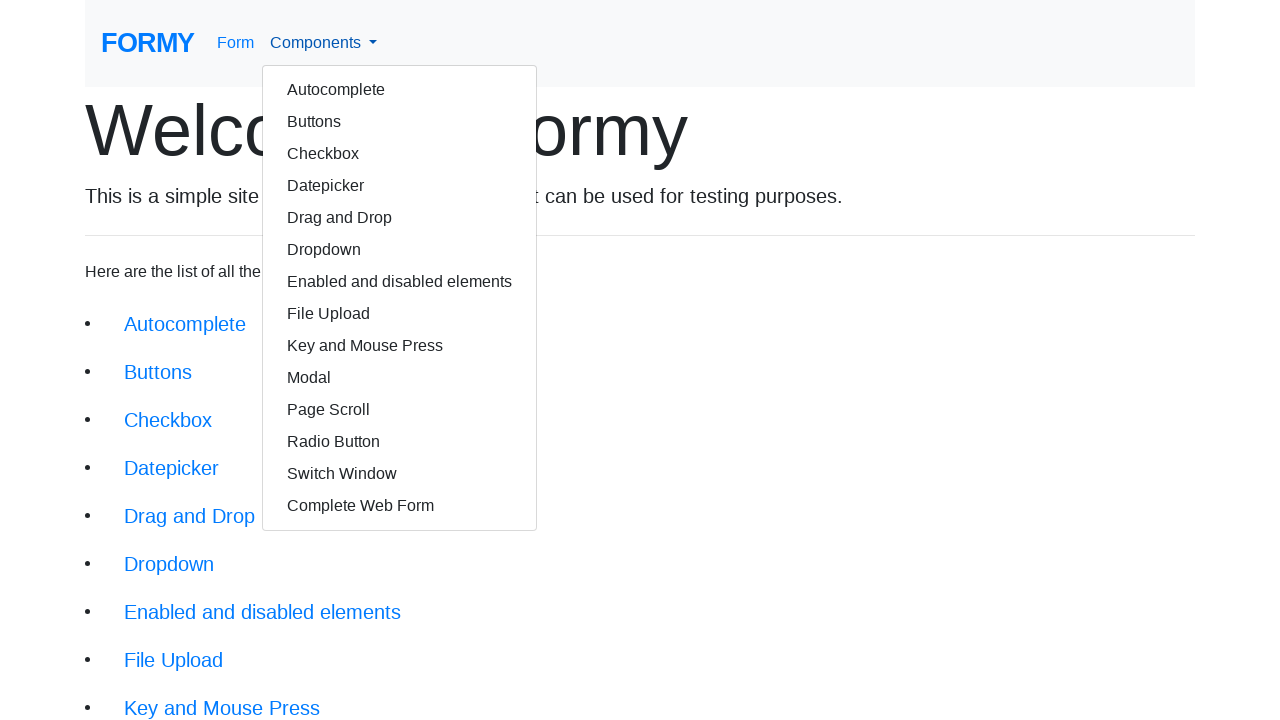